Opens a Selenium practice page and maximizes the browser window for cross-browser testing purposes

Starting URL: https://vctcpune.com/selenium/practice.html

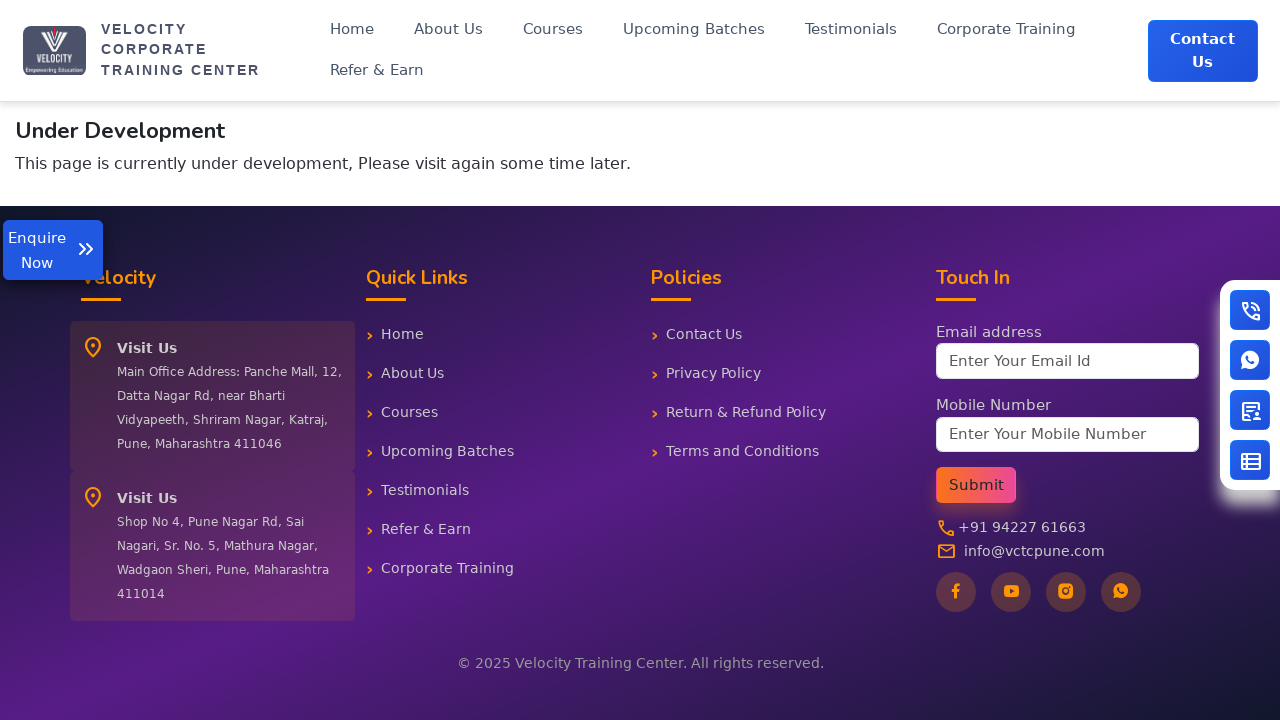

Set viewport size to 1920x1080 for cross-browser testing
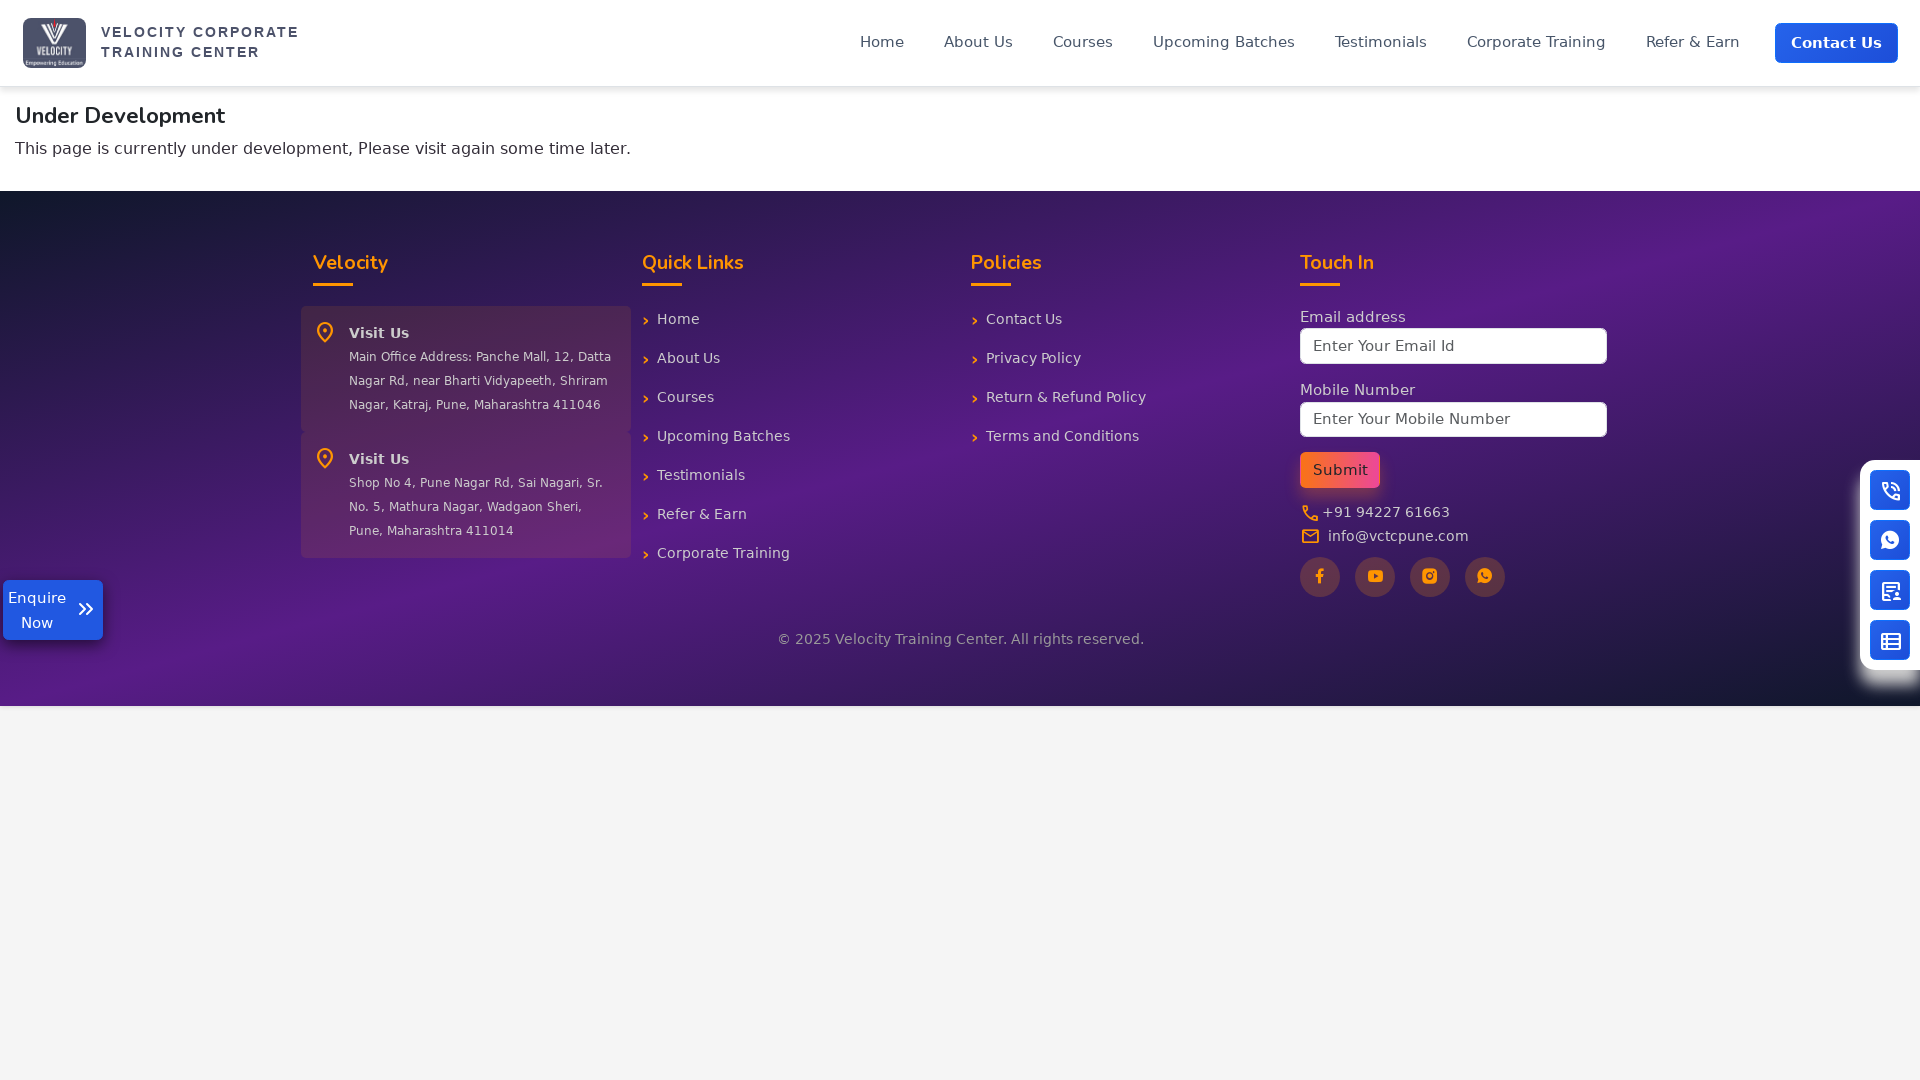

Selenium practice page fully loaded
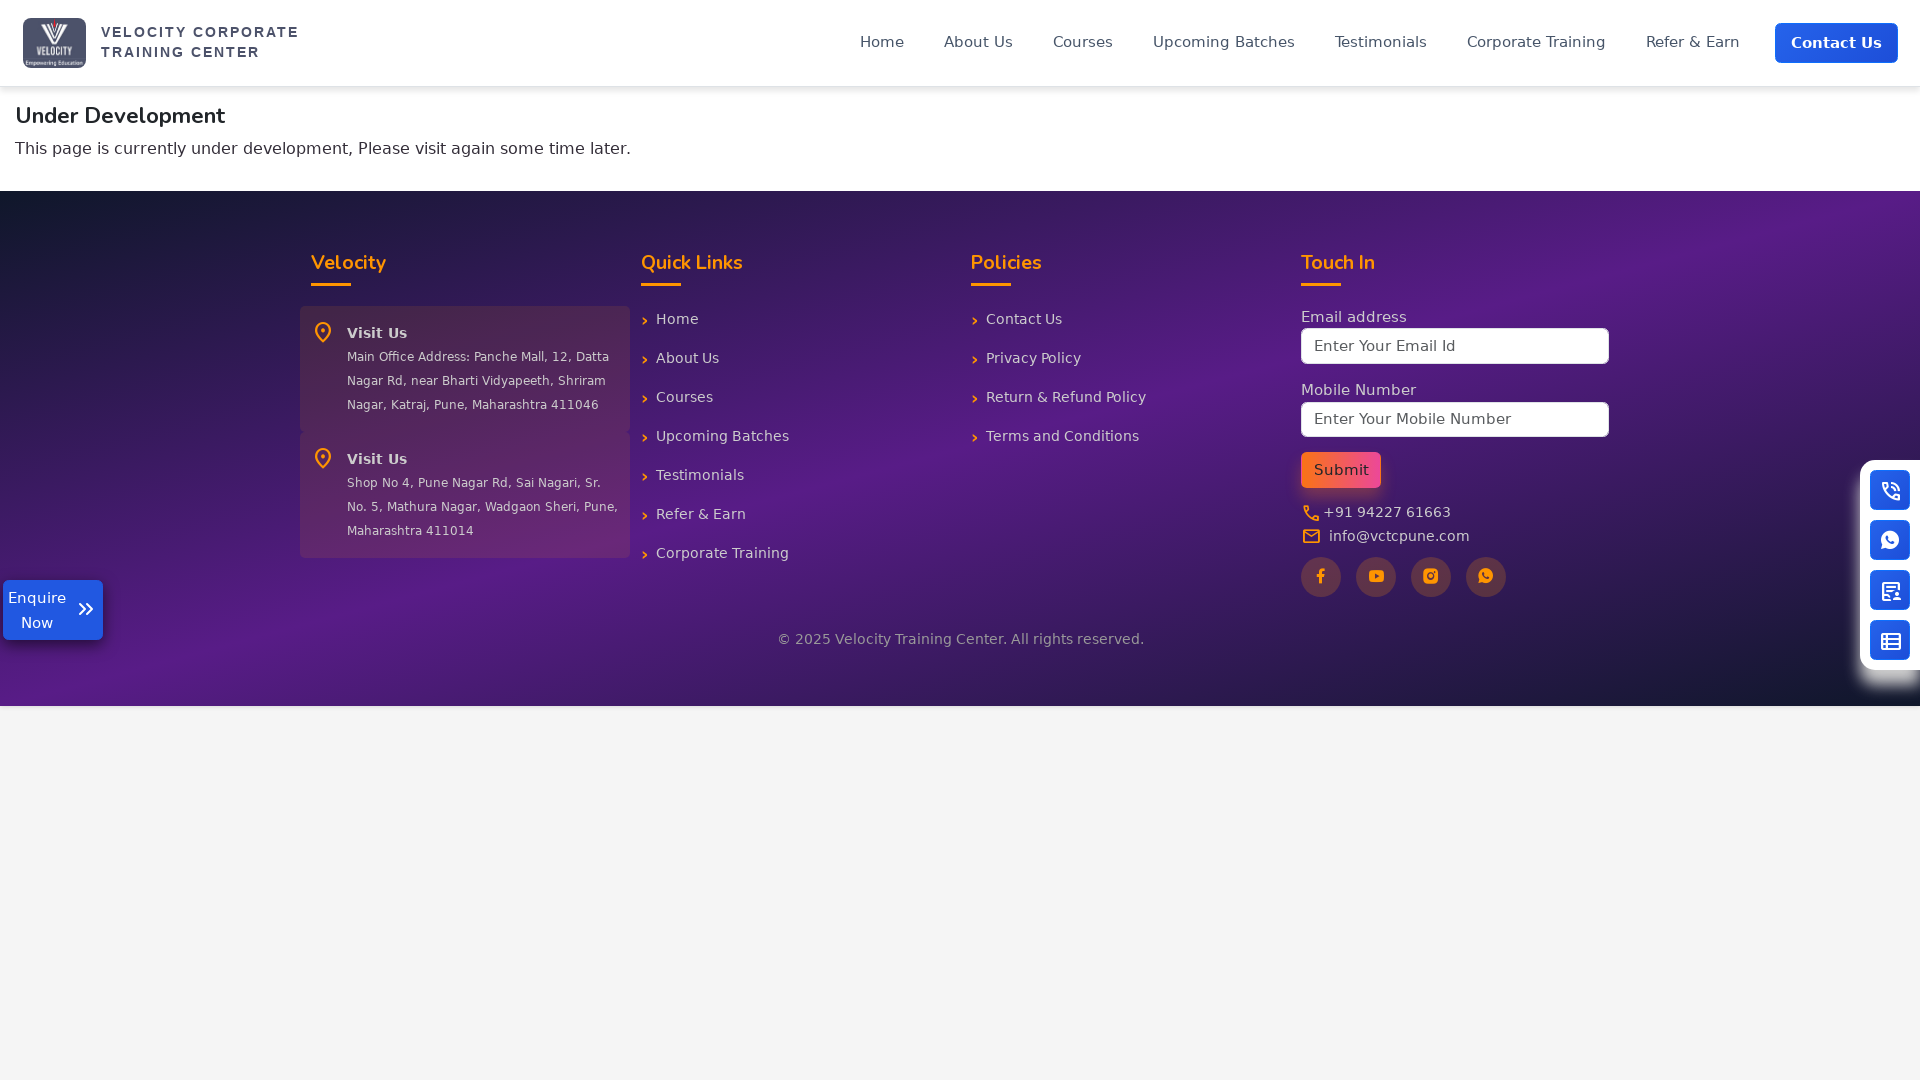

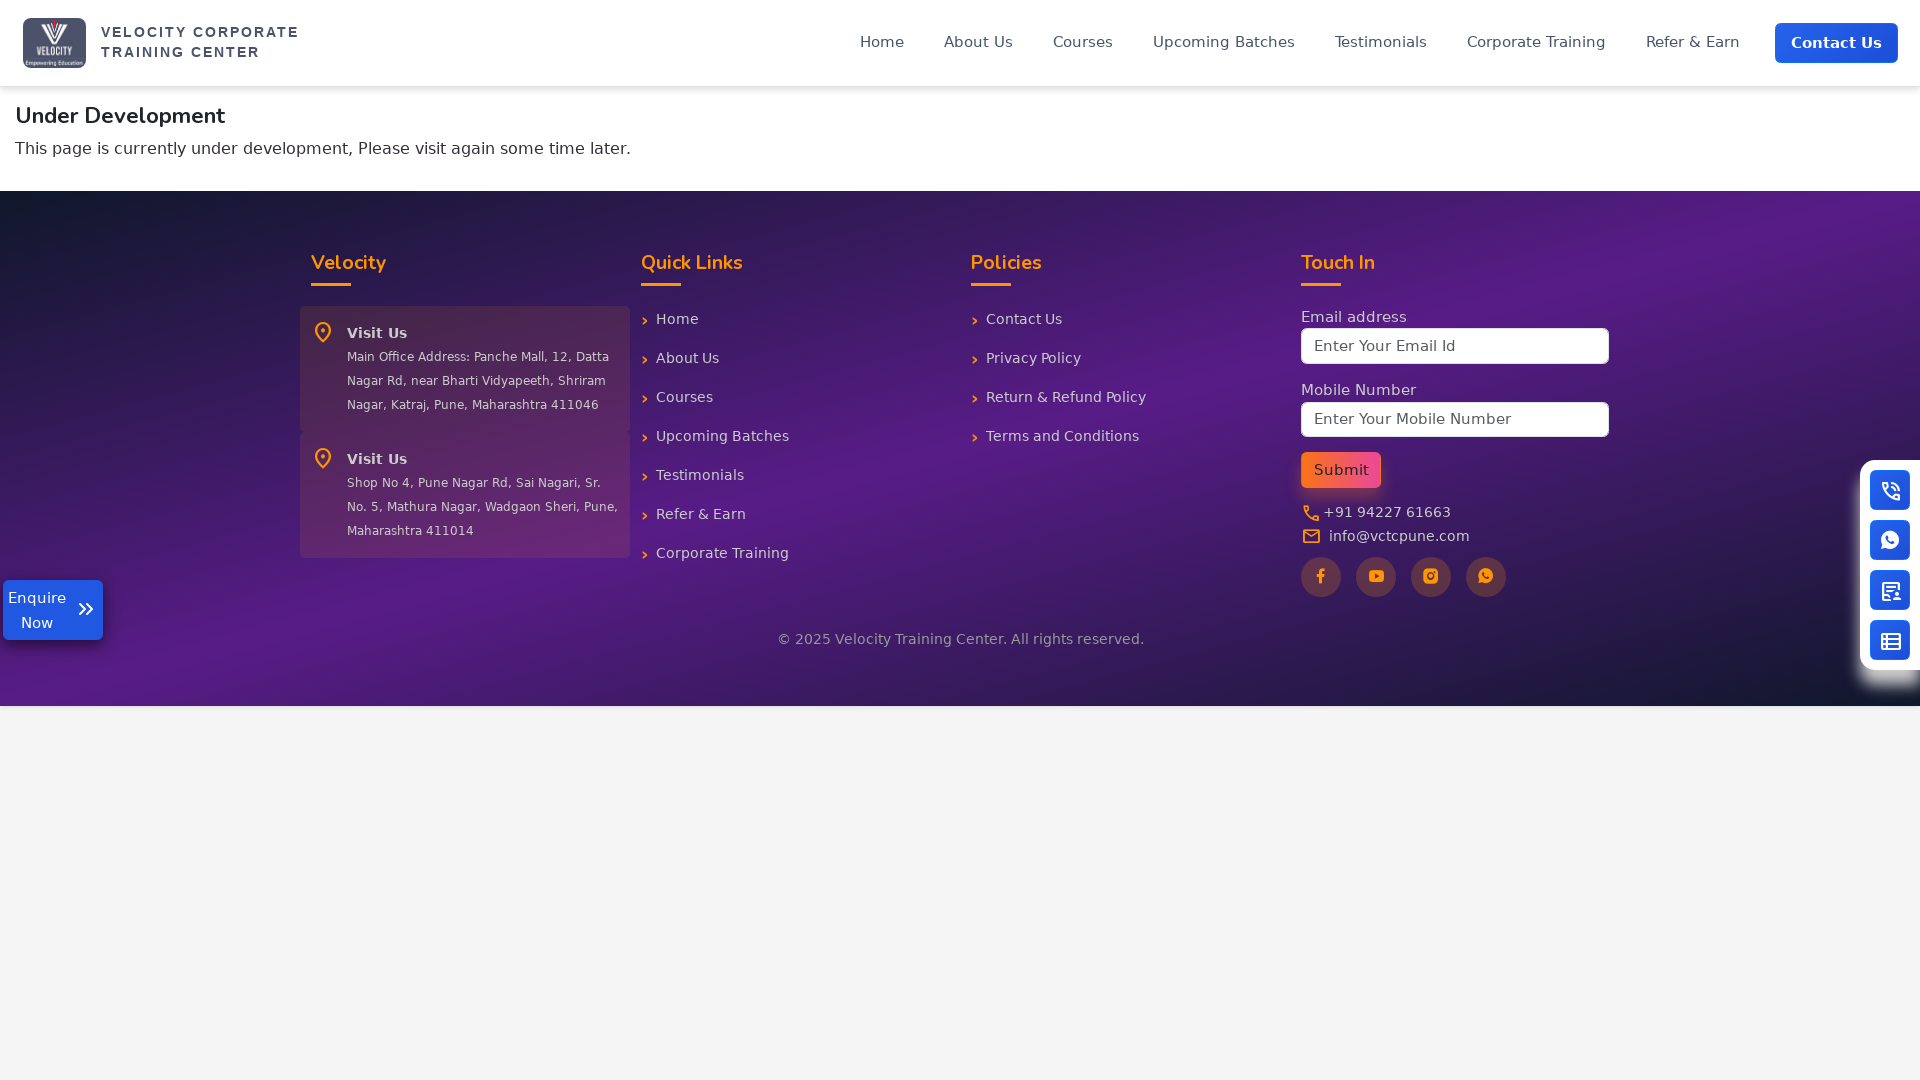